Tests various JavaScript alert popup handling including simple alerts, timed alerts, confirmation dialogs with accept/dismiss, and prompt dialogs with text input.

Starting URL: https://demoqa.com/alerts

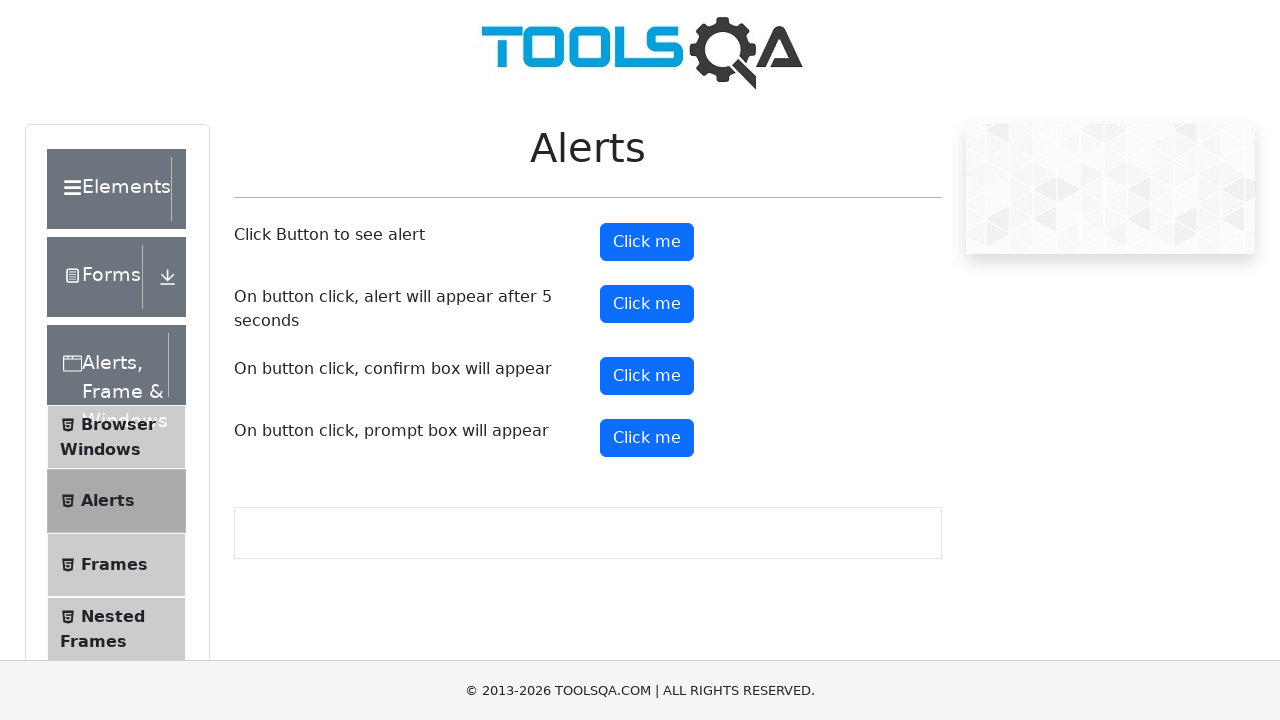

Clicked the simple alert button at (647, 242) on button#alertButton
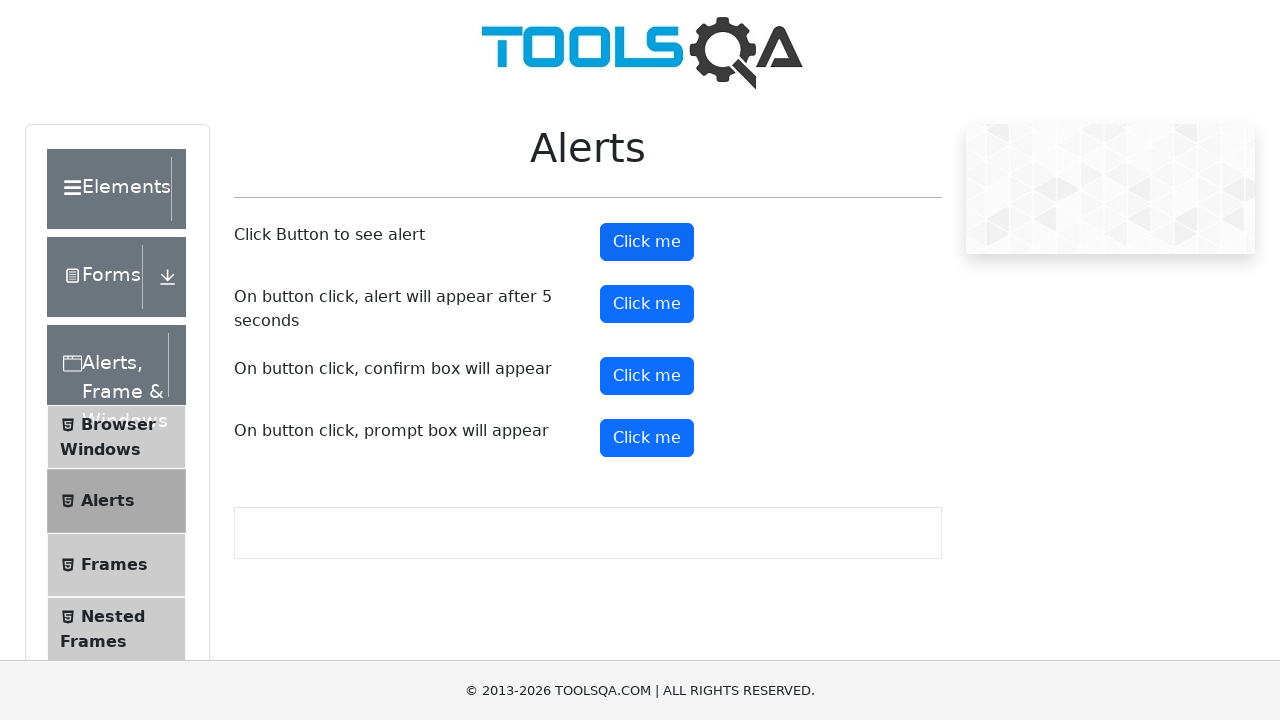

Registered dialog handler to accept alerts
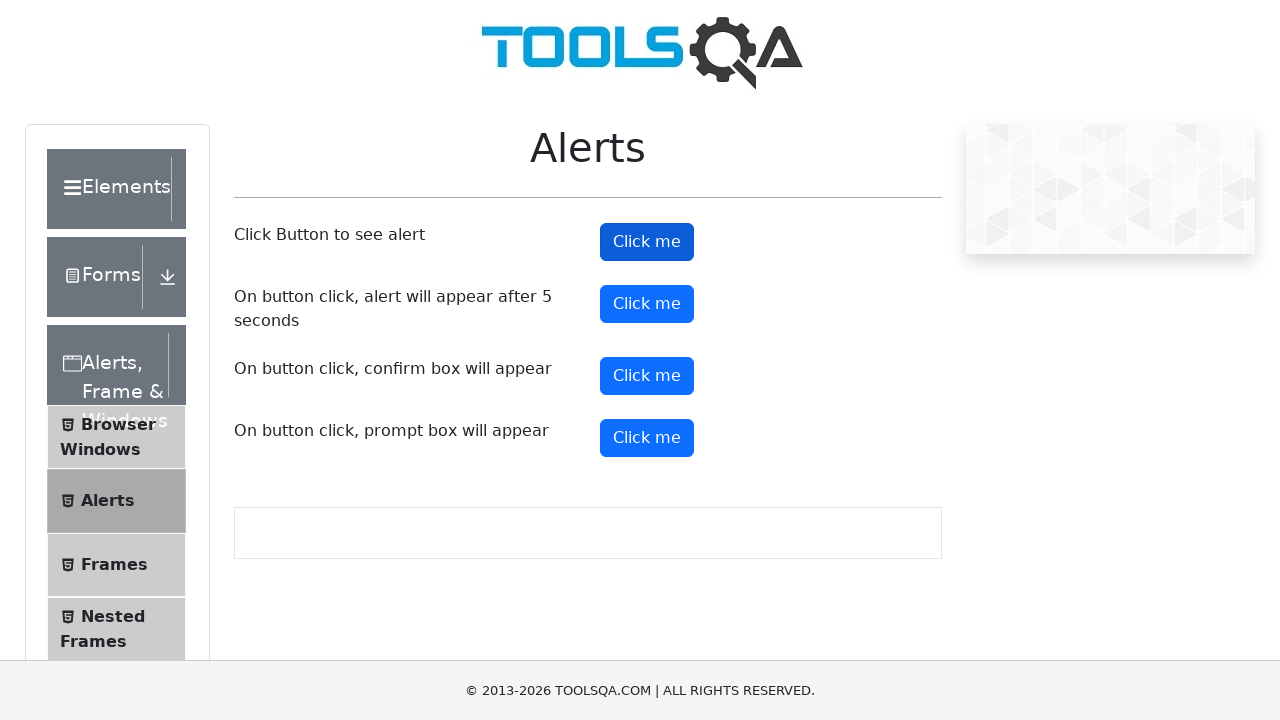

Clicked the first alert button at (647, 242) on button#alertButton
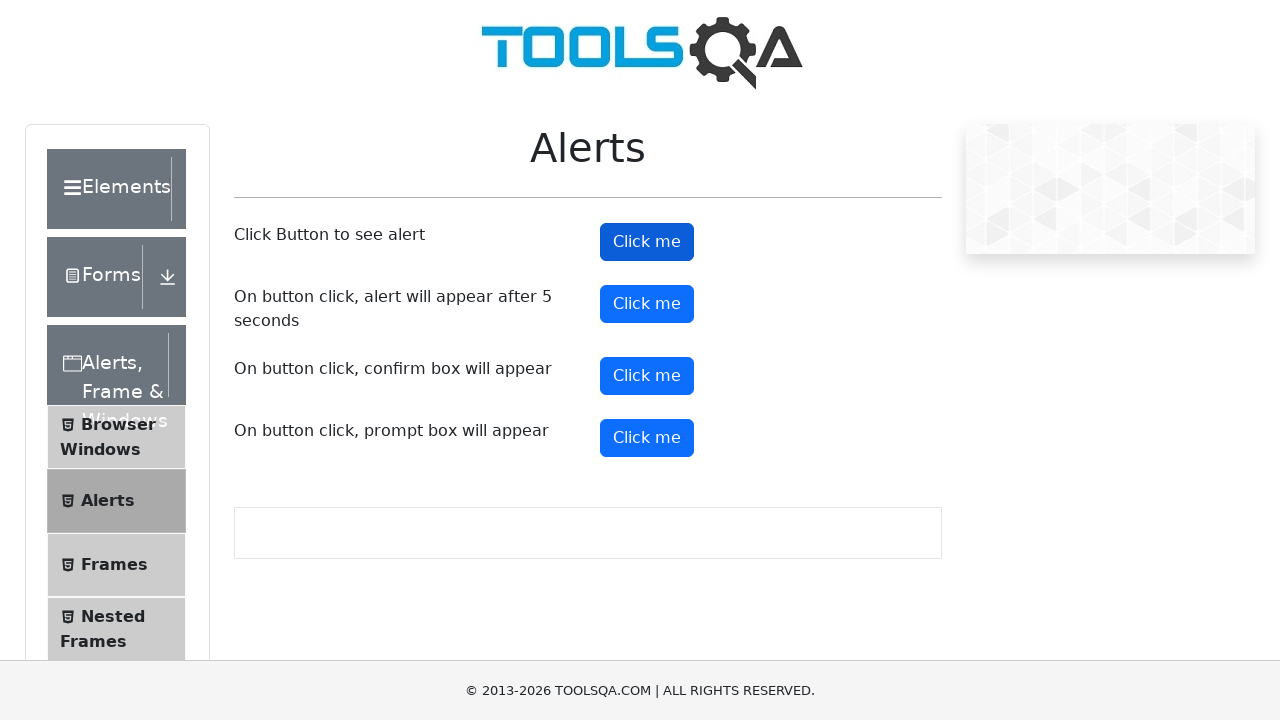

Waited 1 second for alert to process
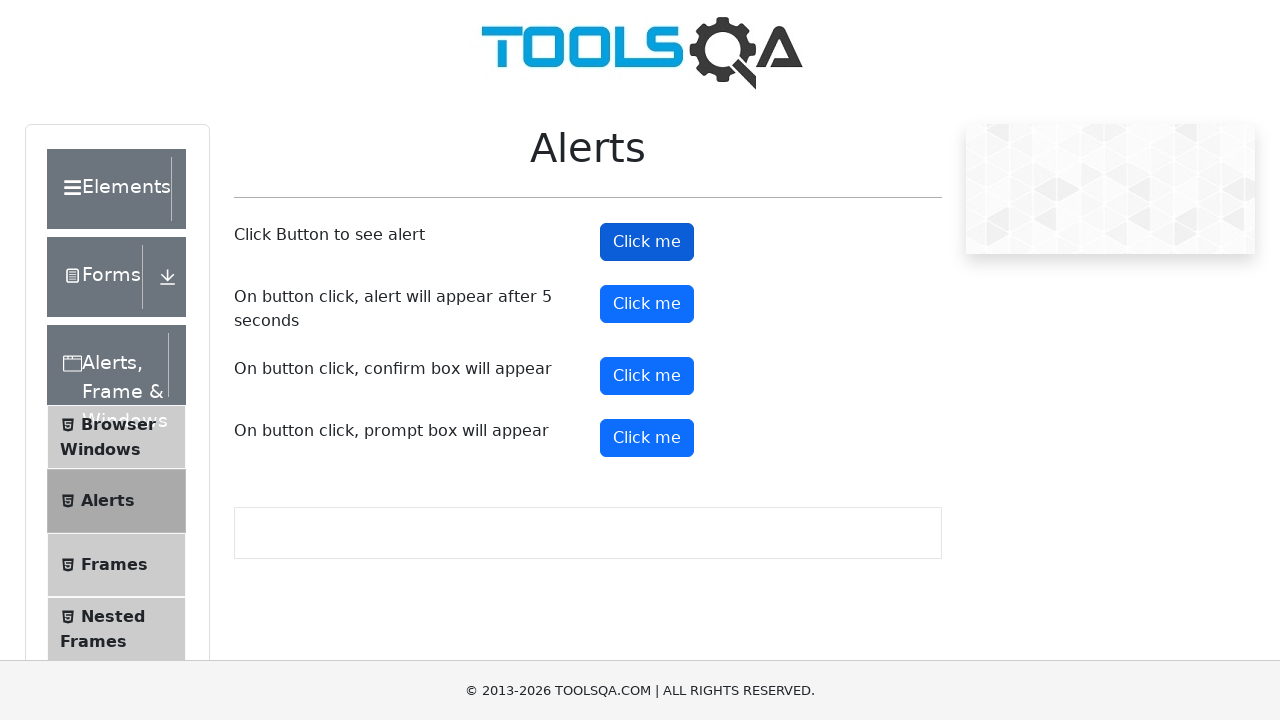

Scrolled page down by 250 pixels
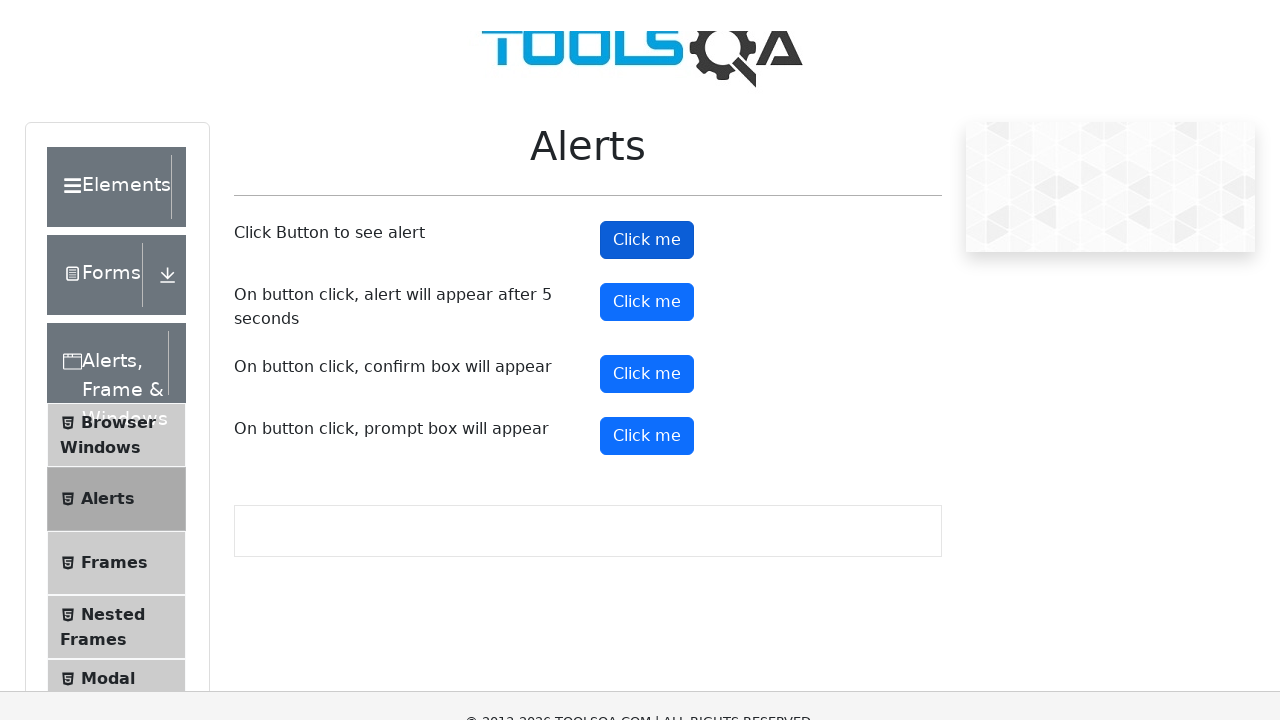

Clicked the second 'Click me' button for timed alert at (647, 54) on (//button[text()='Click me'])[2]
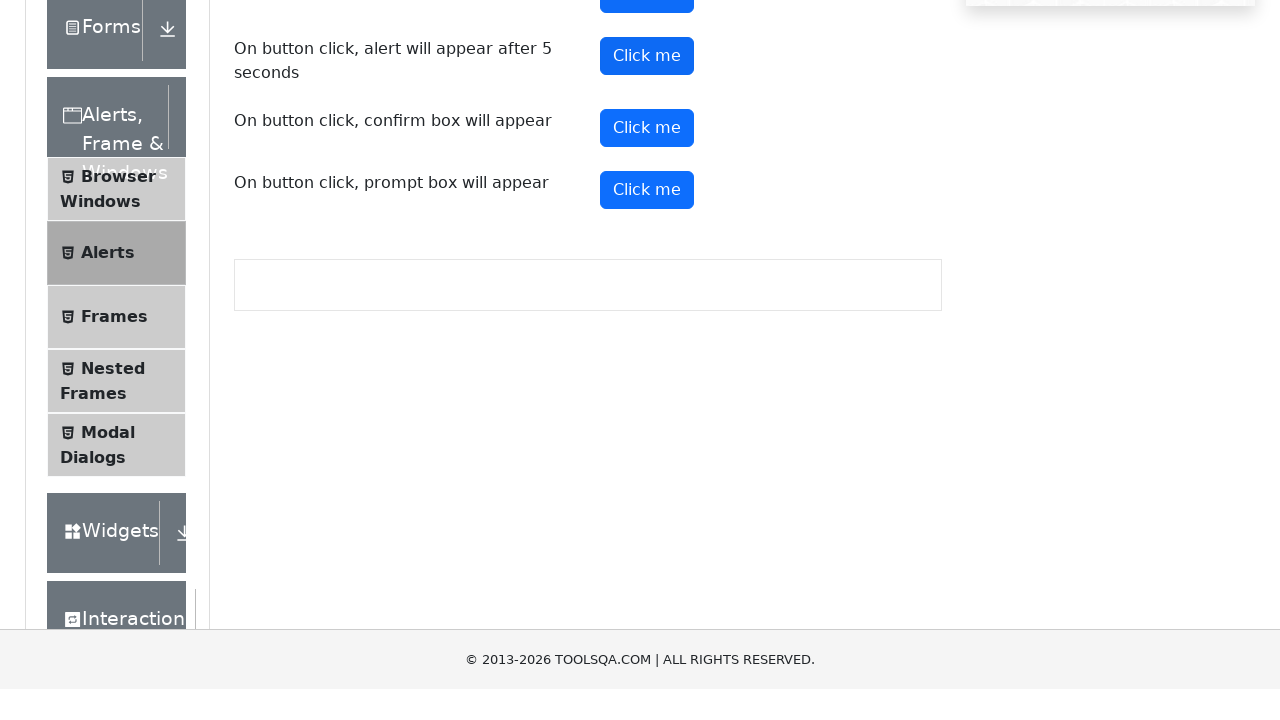

Waited 6 seconds for timed alert to appear and accept
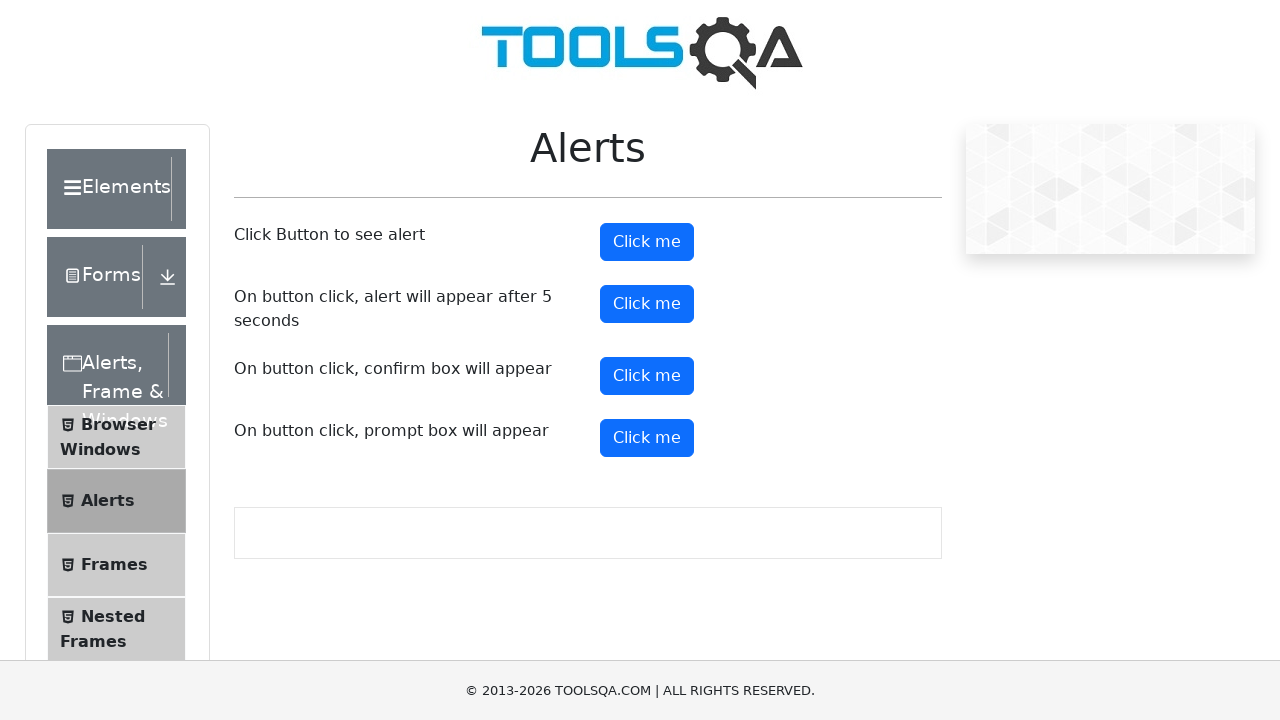

Clicked the third 'Click me' button for confirmation dialog at (647, 376) on (//button[text()='Click me'])[3]
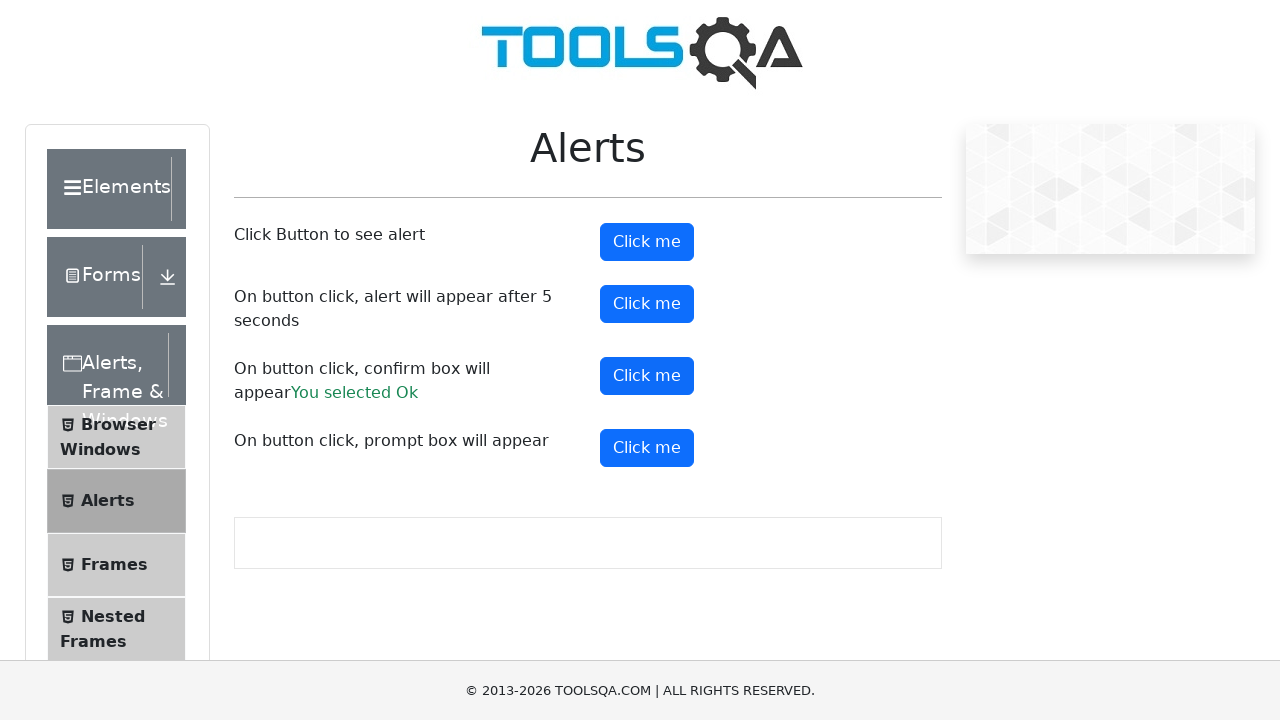

Waited 2 seconds and dismissed confirmation dialog
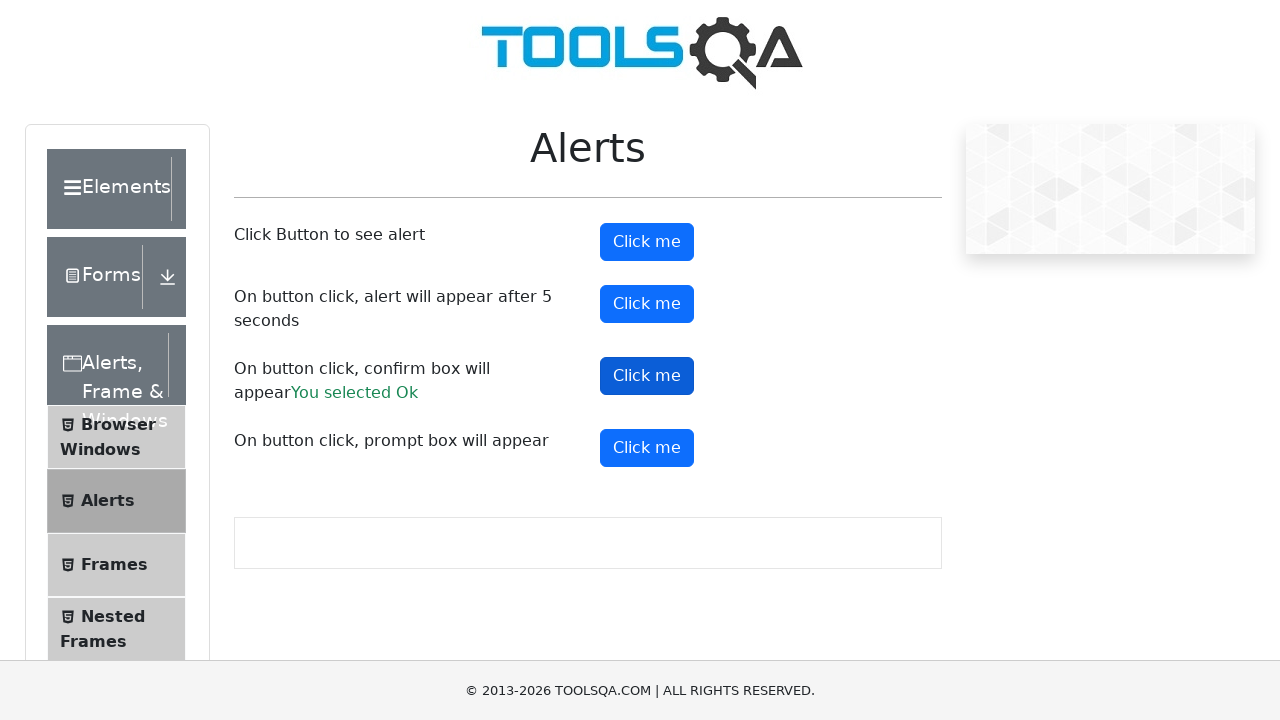

Clicked the prompt button at (647, 448) on button#promtButton
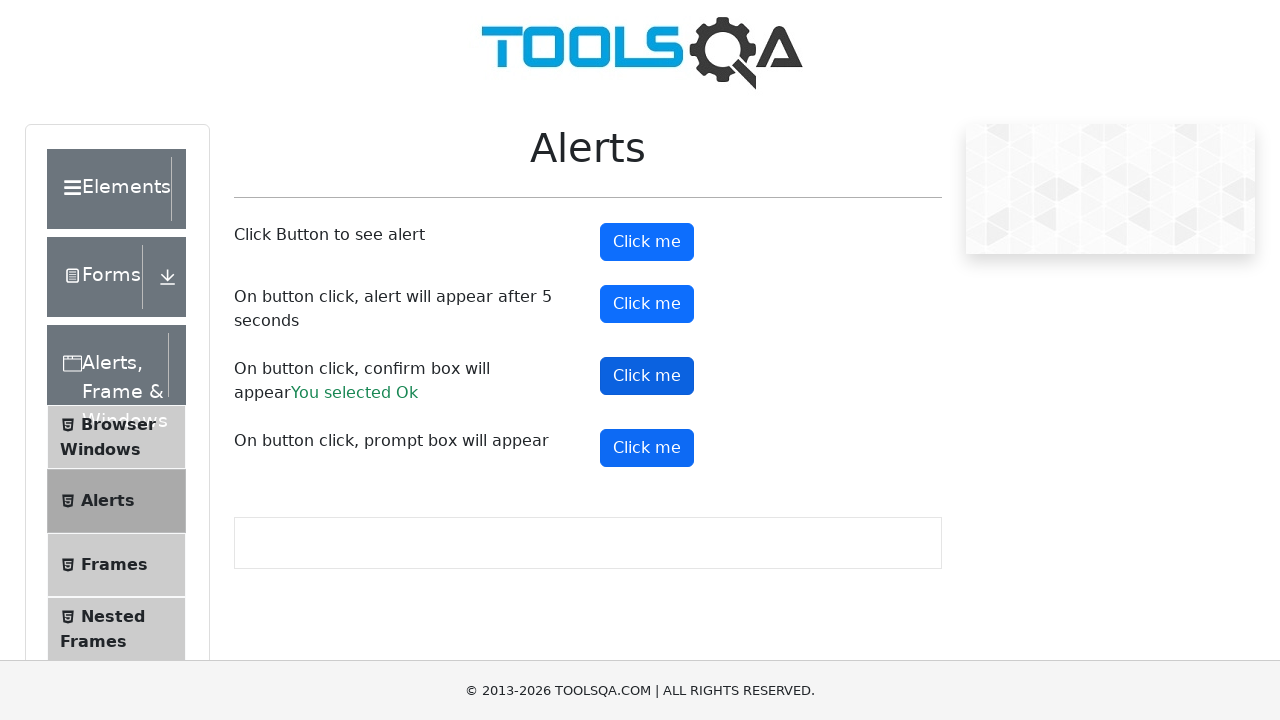

Waited 2 seconds and entered text in prompt dialog
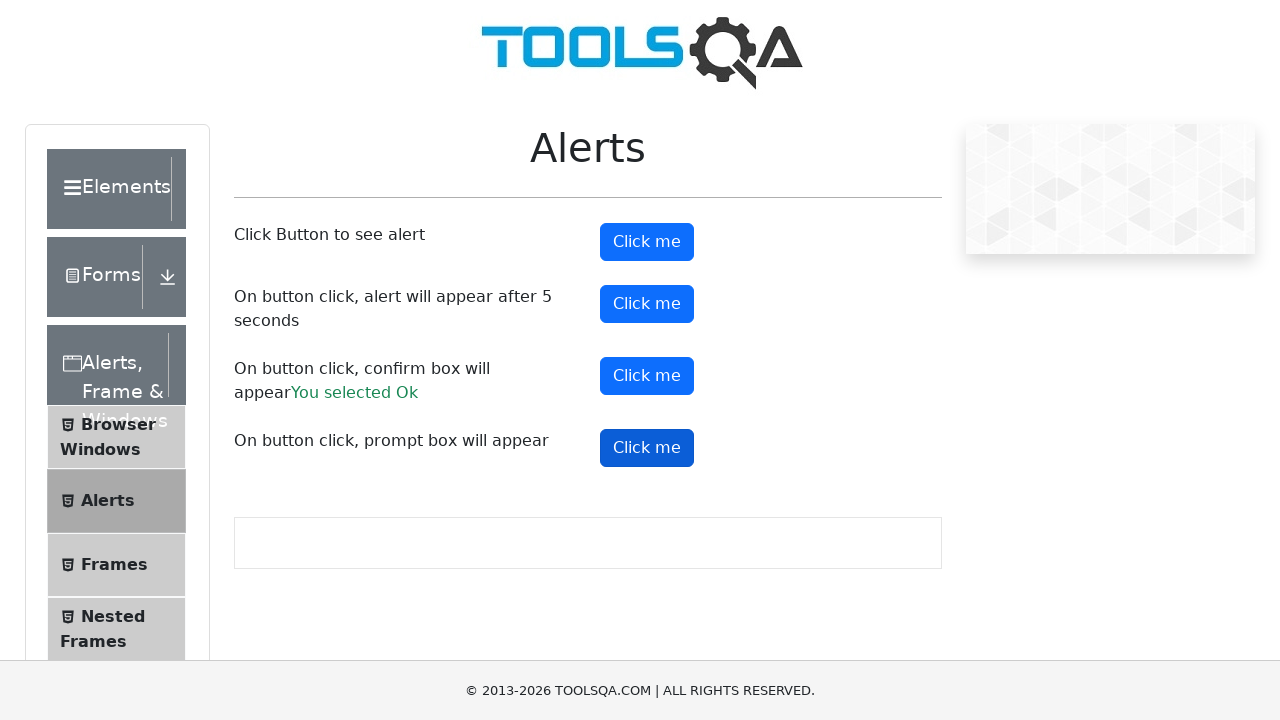

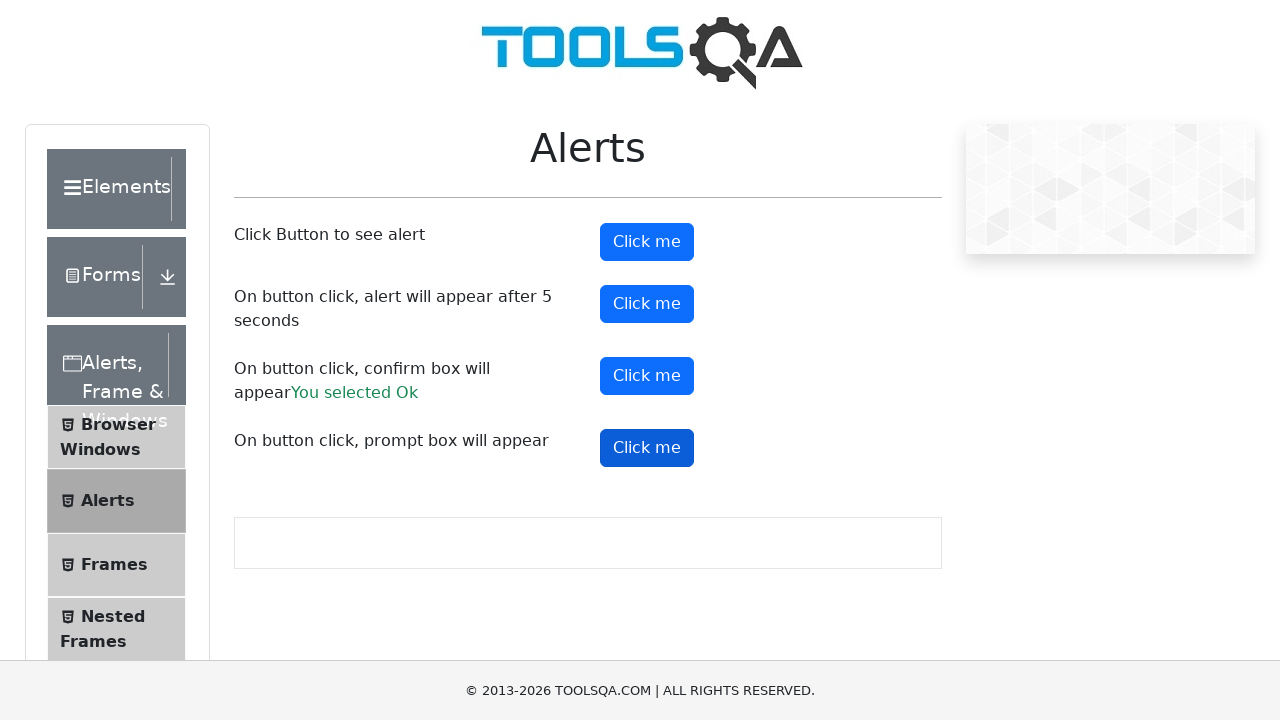